Launches a browser, navigates to PDF Drive website, and maximizes the browser window

Starting URL: https://www.pdfdrive.com

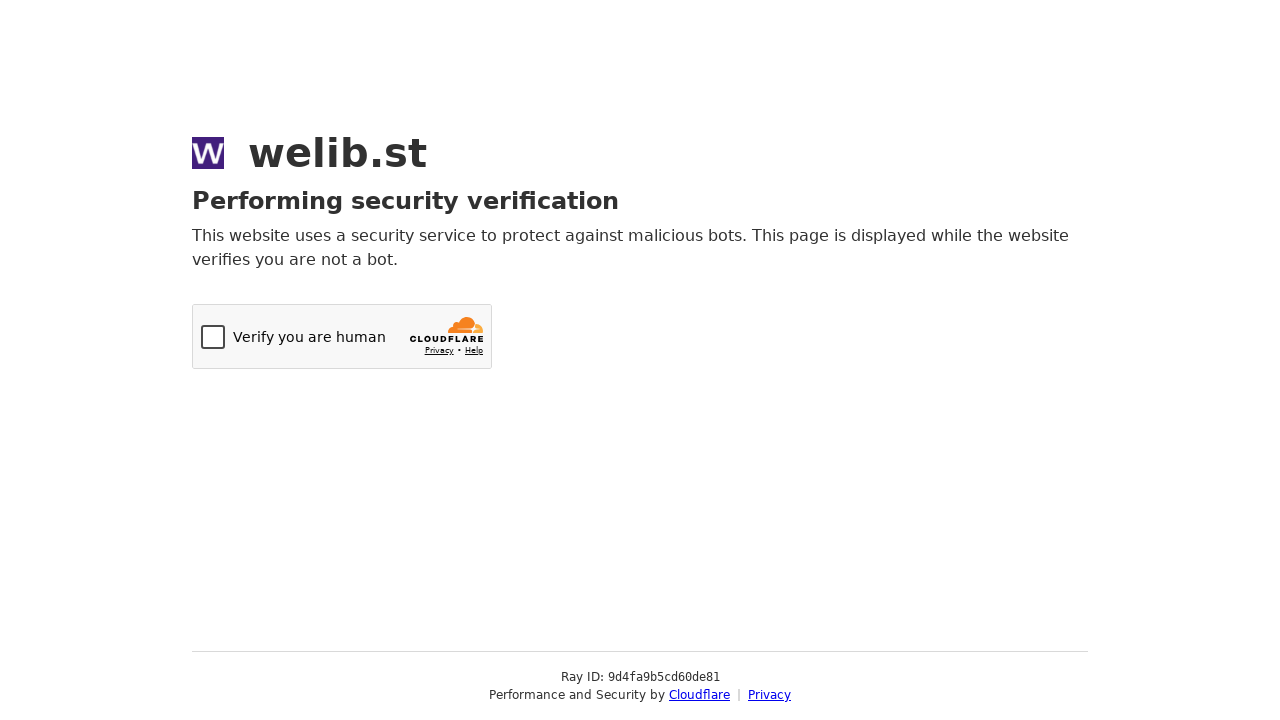

Set viewport to 1920x1080 to maximize browser window
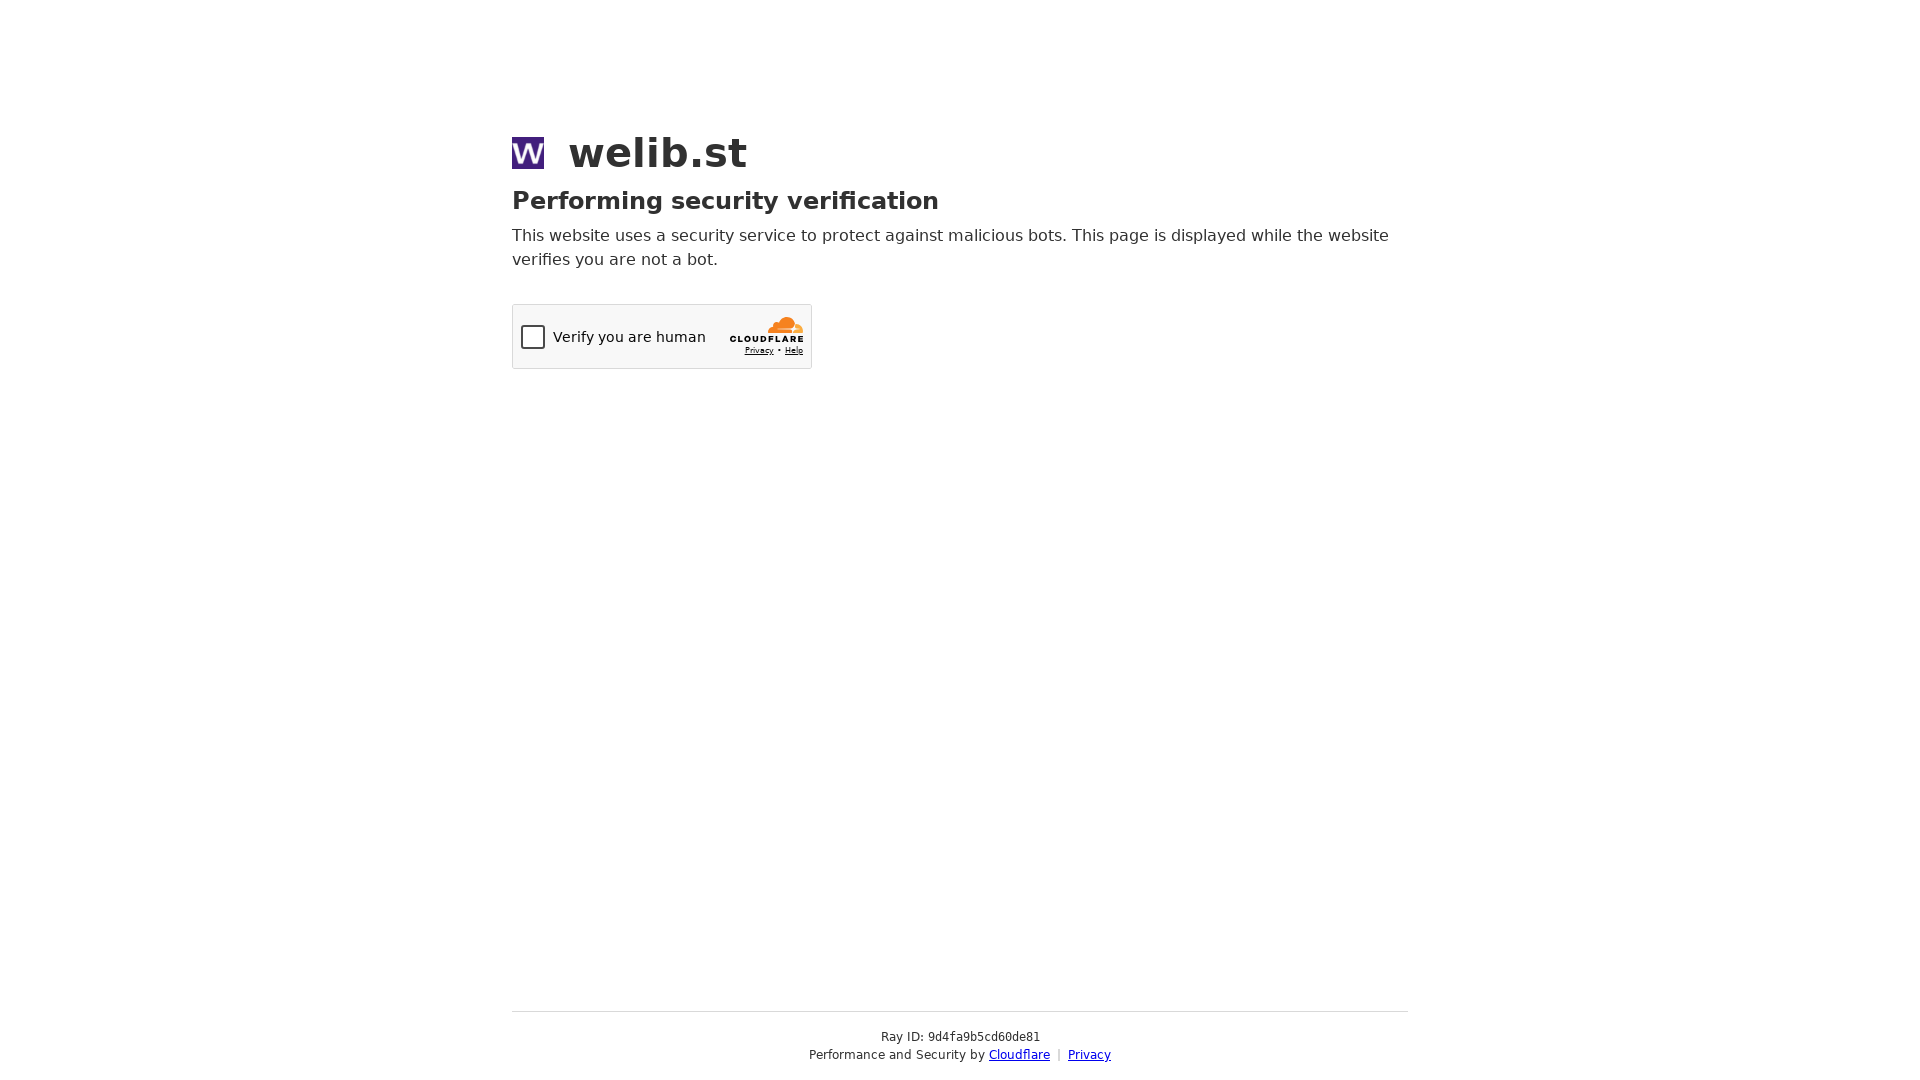

PDF Drive website page fully loaded (domcontentloaded)
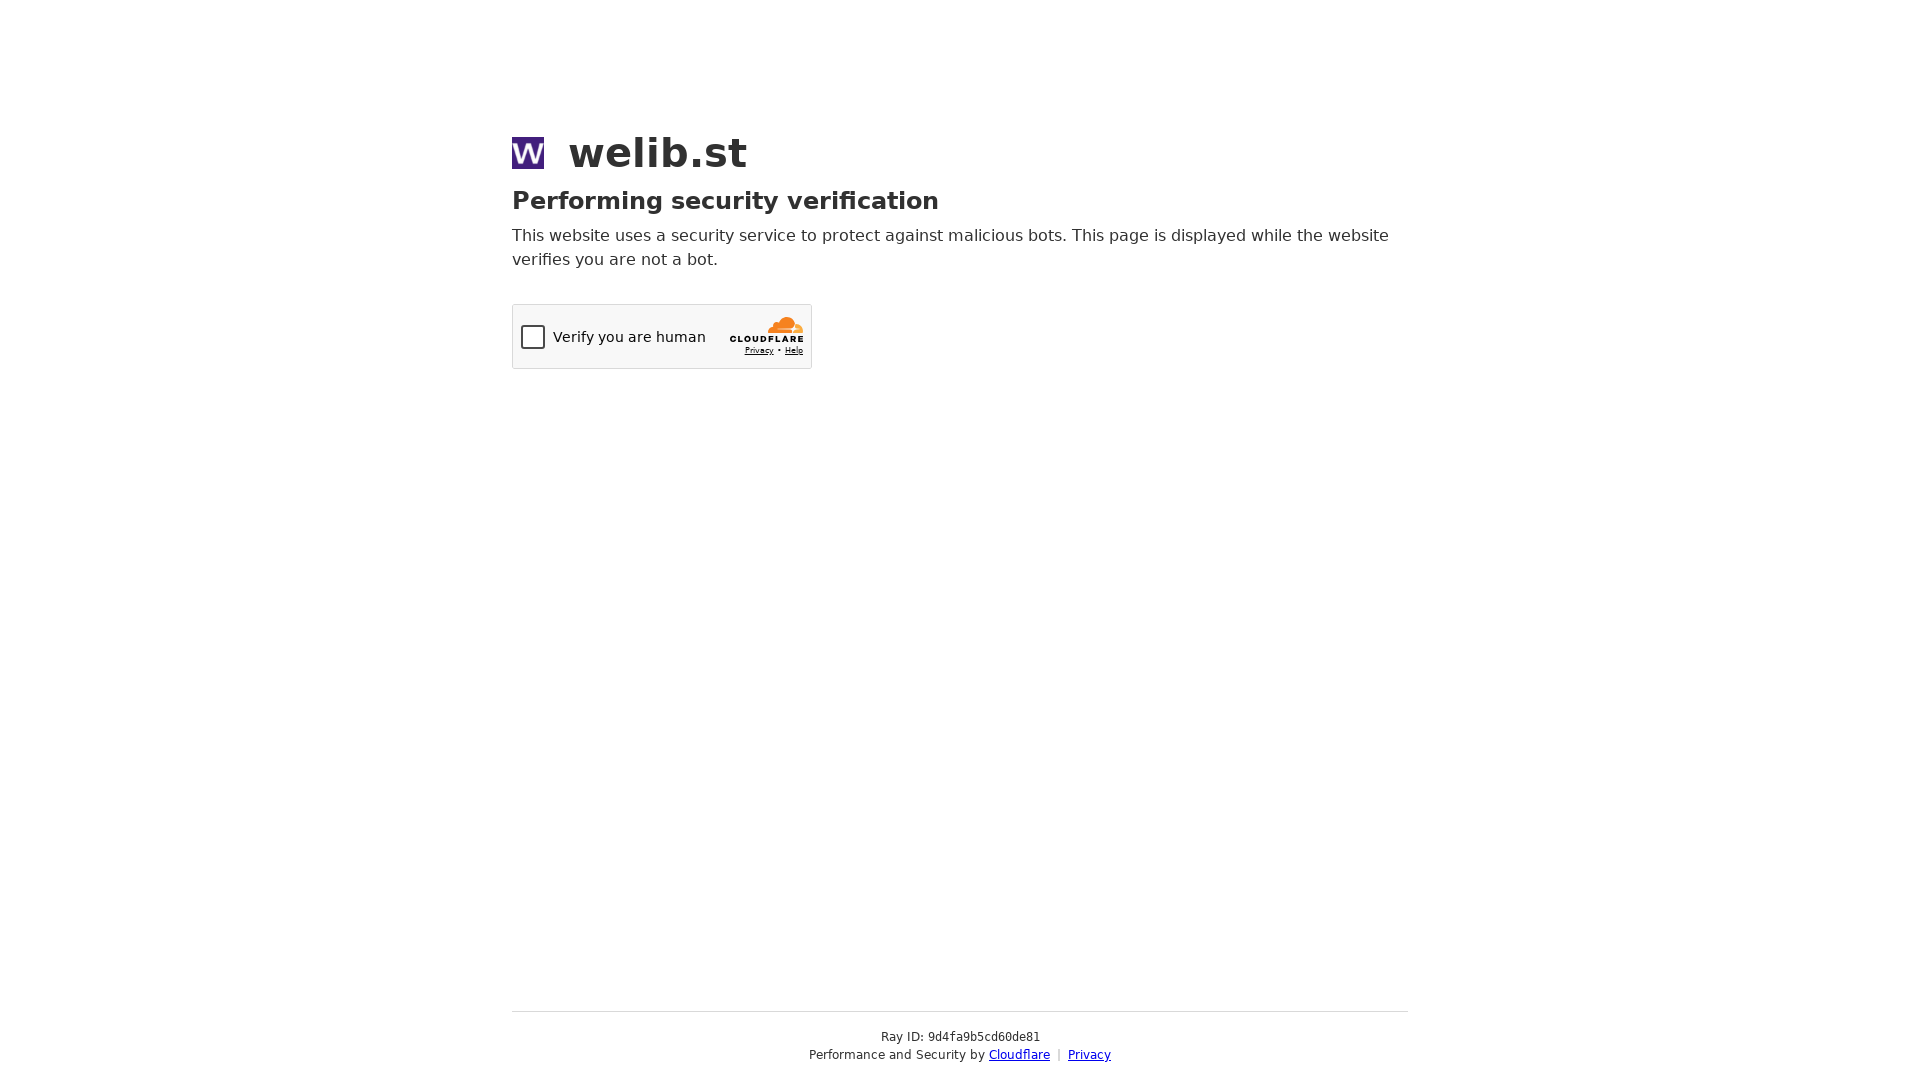

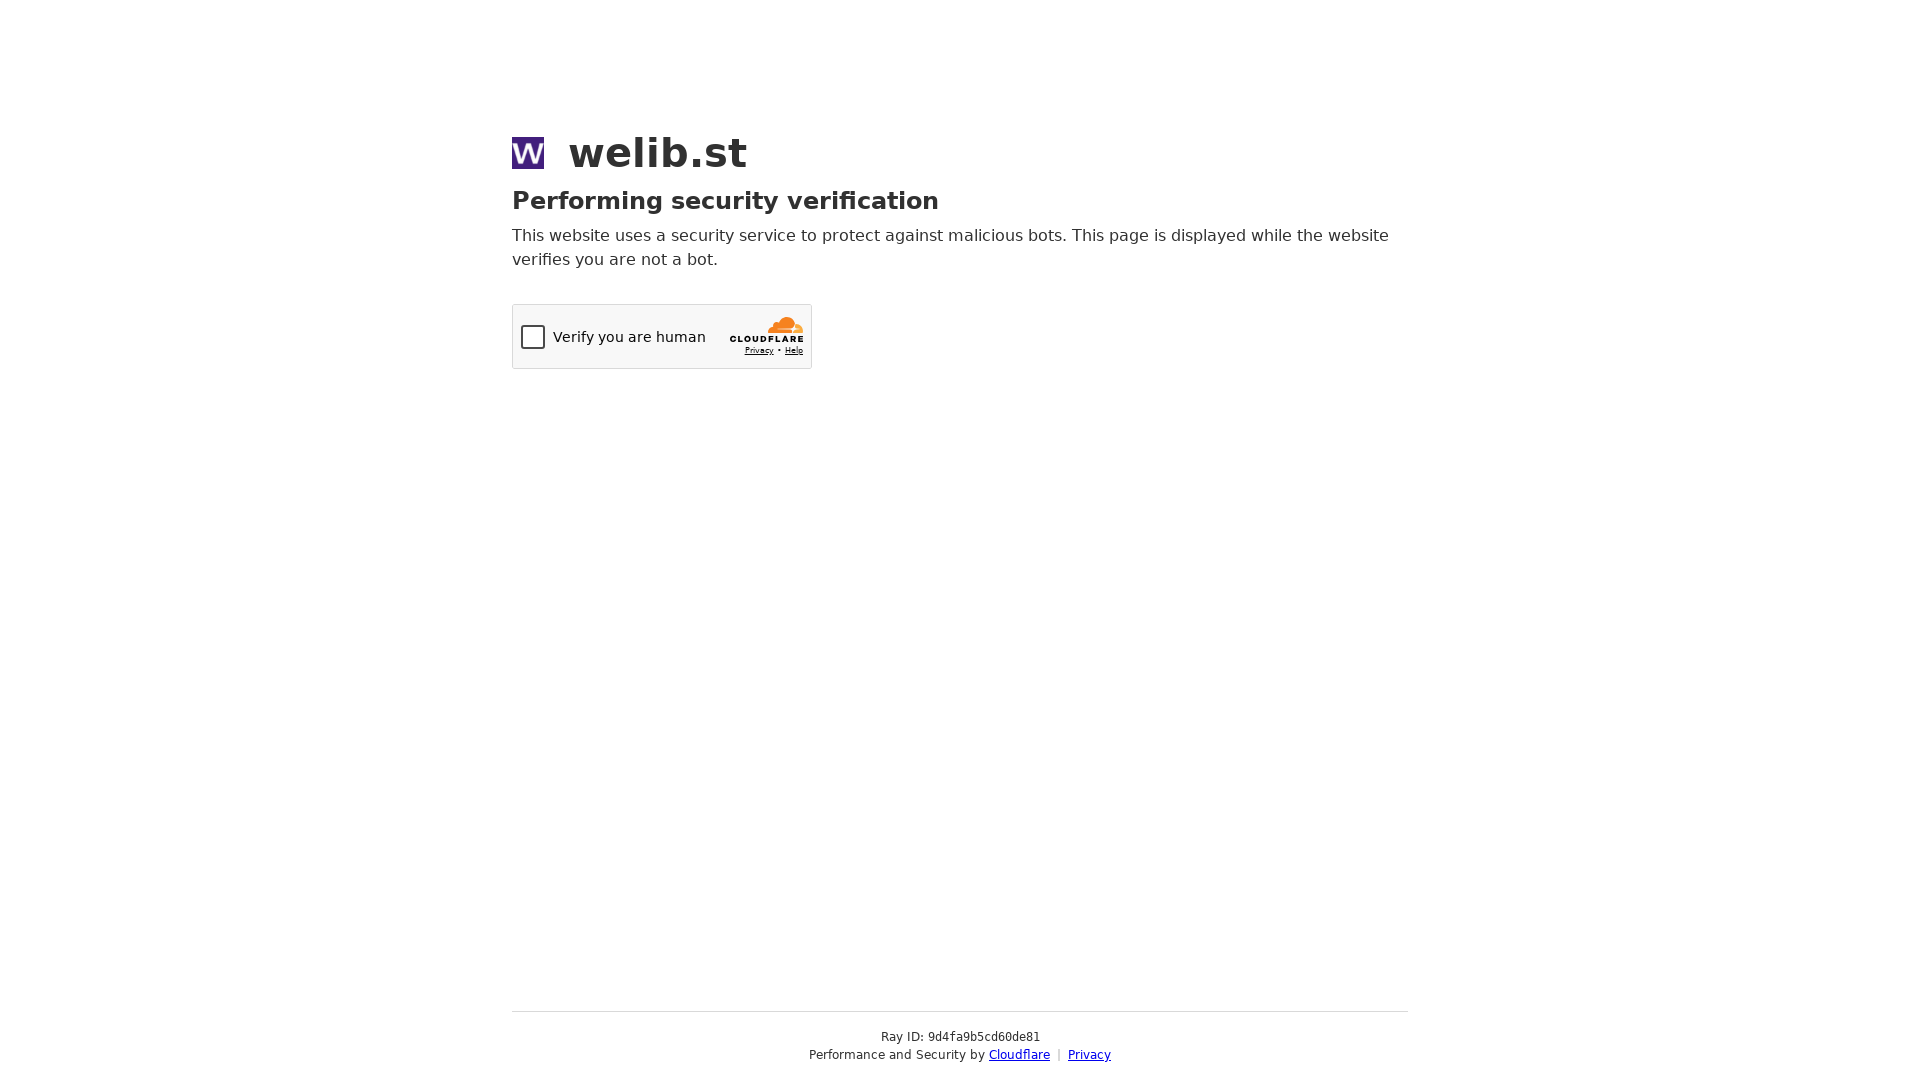